Tests JavaScript confirm dialog by clicking the second button, dismissing the alert (Cancel), and verifying the result message does not contain "successfuly"

Starting URL: https://the-internet.herokuapp.com/javascript_alerts

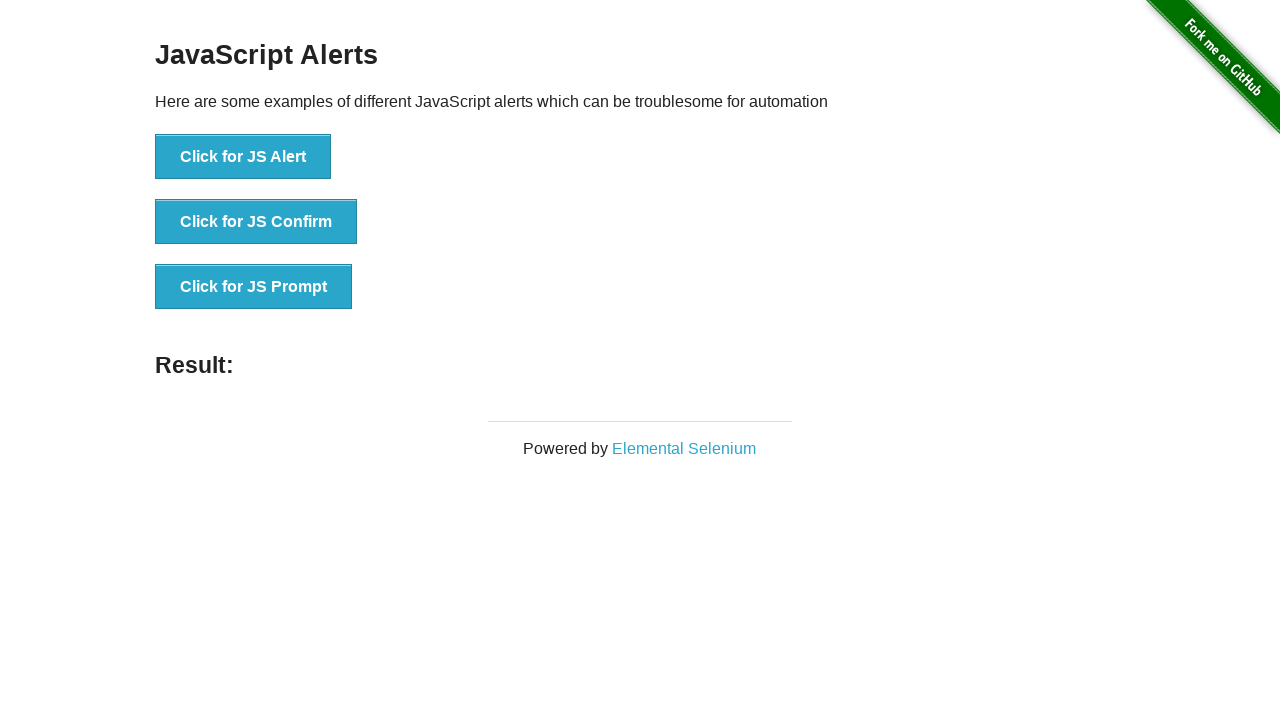

Set up dialog handler to dismiss confirm dialog
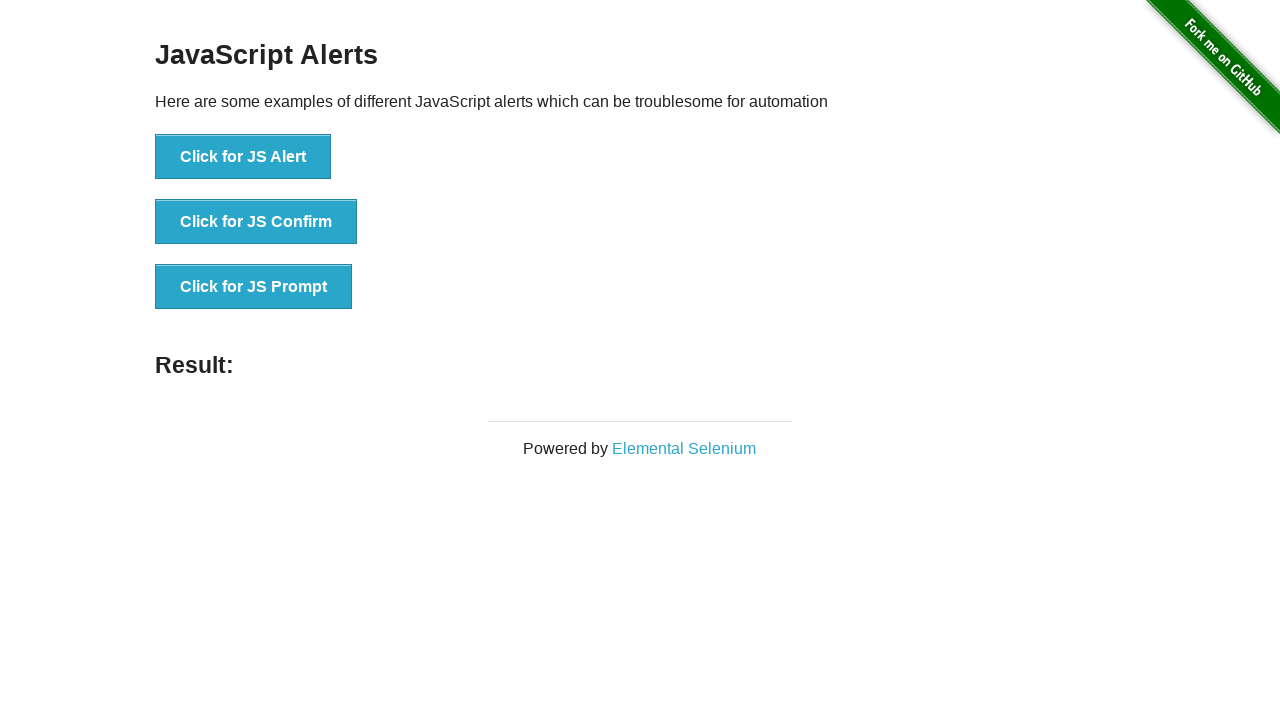

Clicked the 'Click for JS Confirm' button at (256, 222) on xpath=//button[text()='Click for JS Confirm']
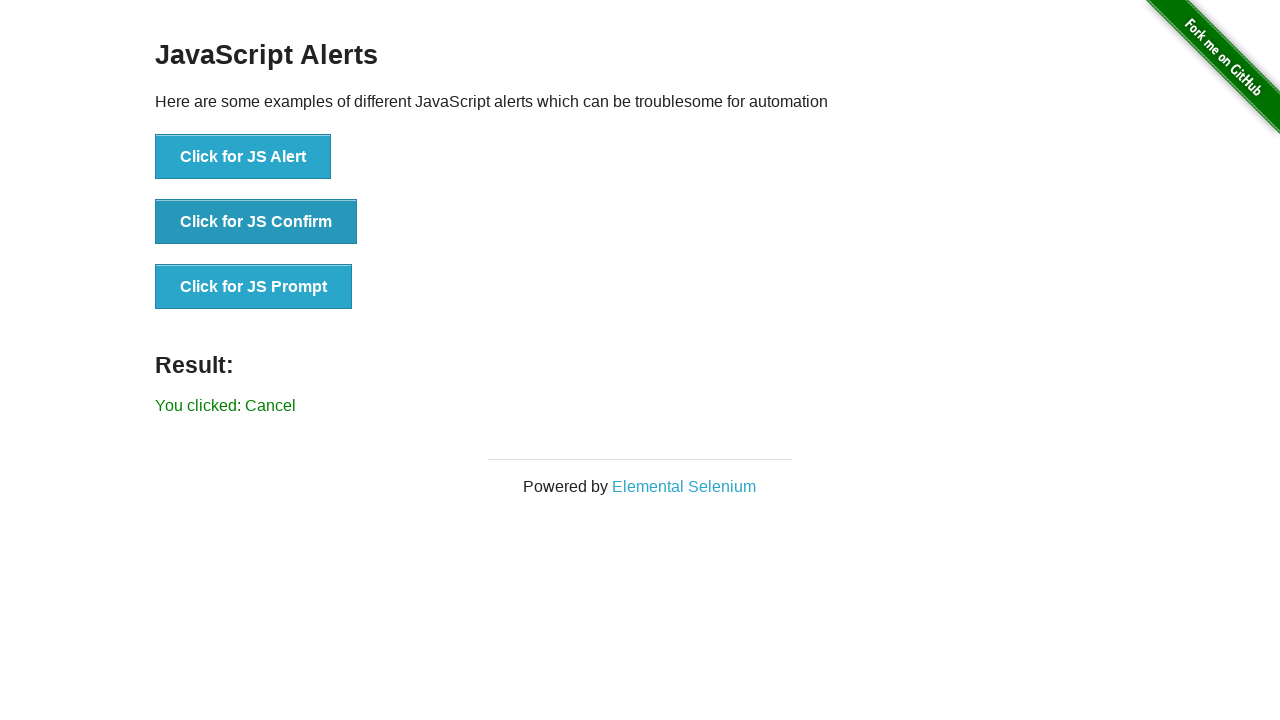

Result element appeared after dialog was dismissed
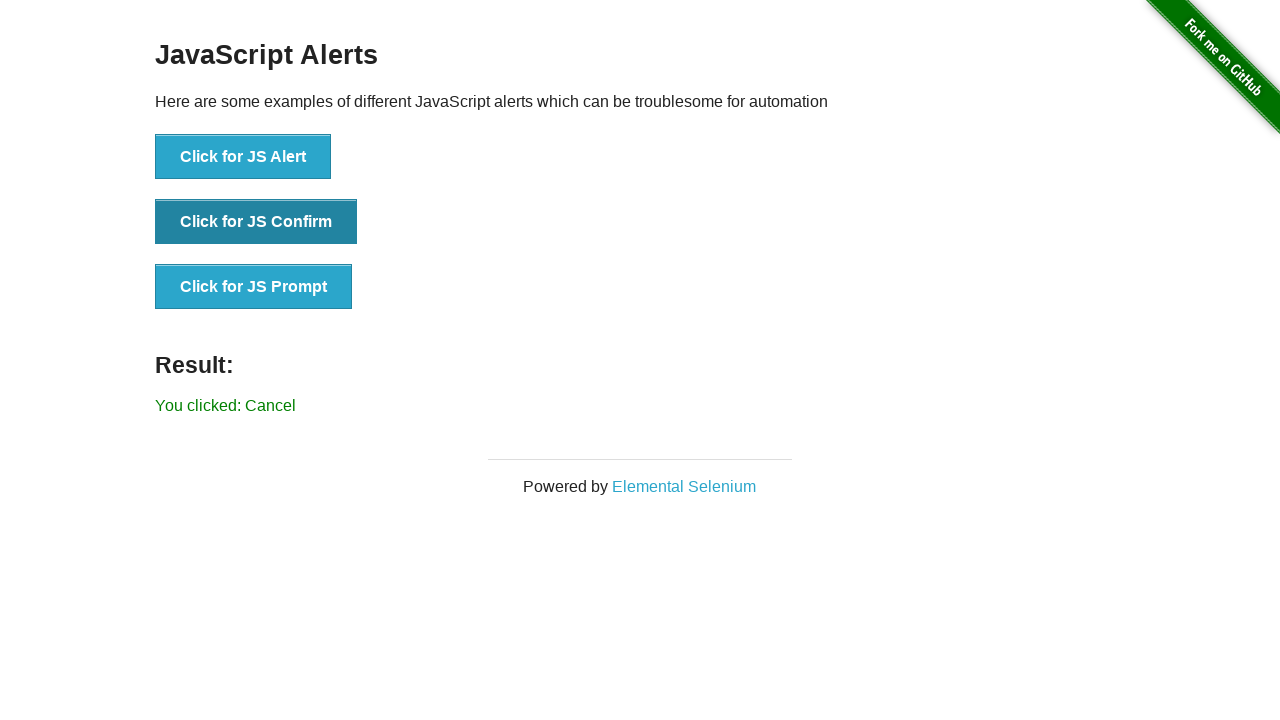

Retrieved result text: 'You clicked: Cancel'
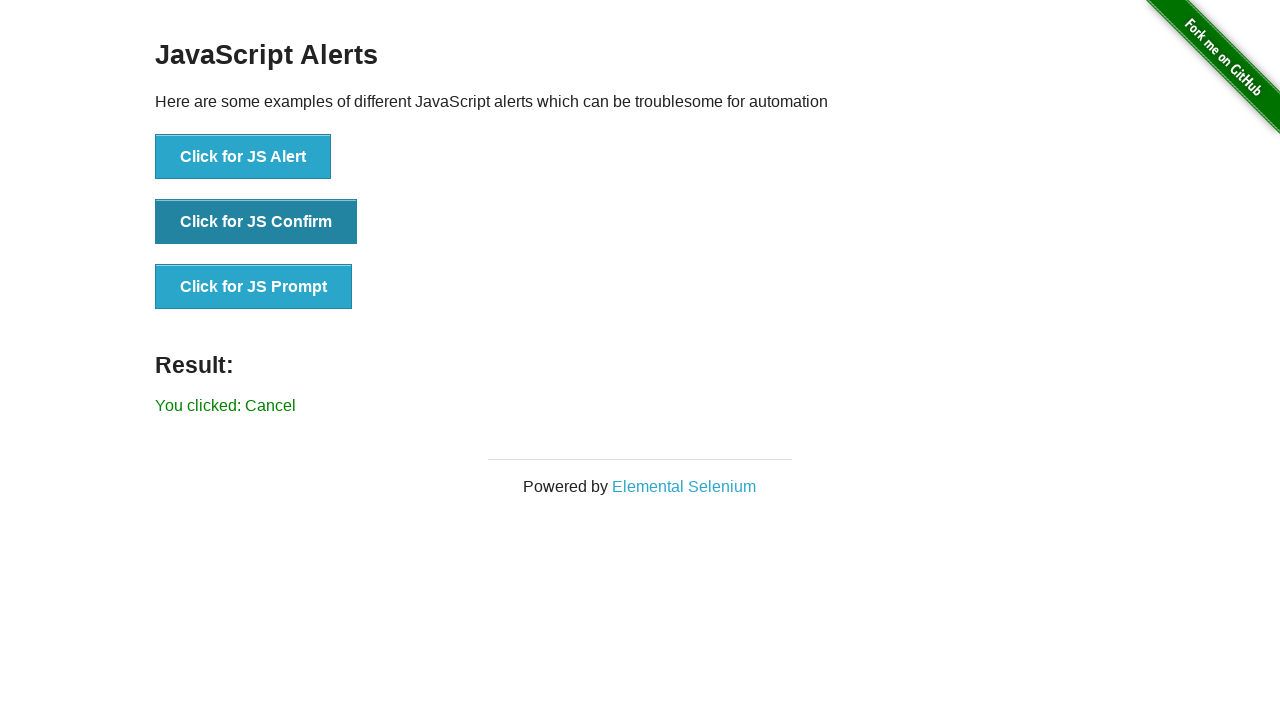

Verified result does not contain 'successfuly' - alert was successfully dismissed
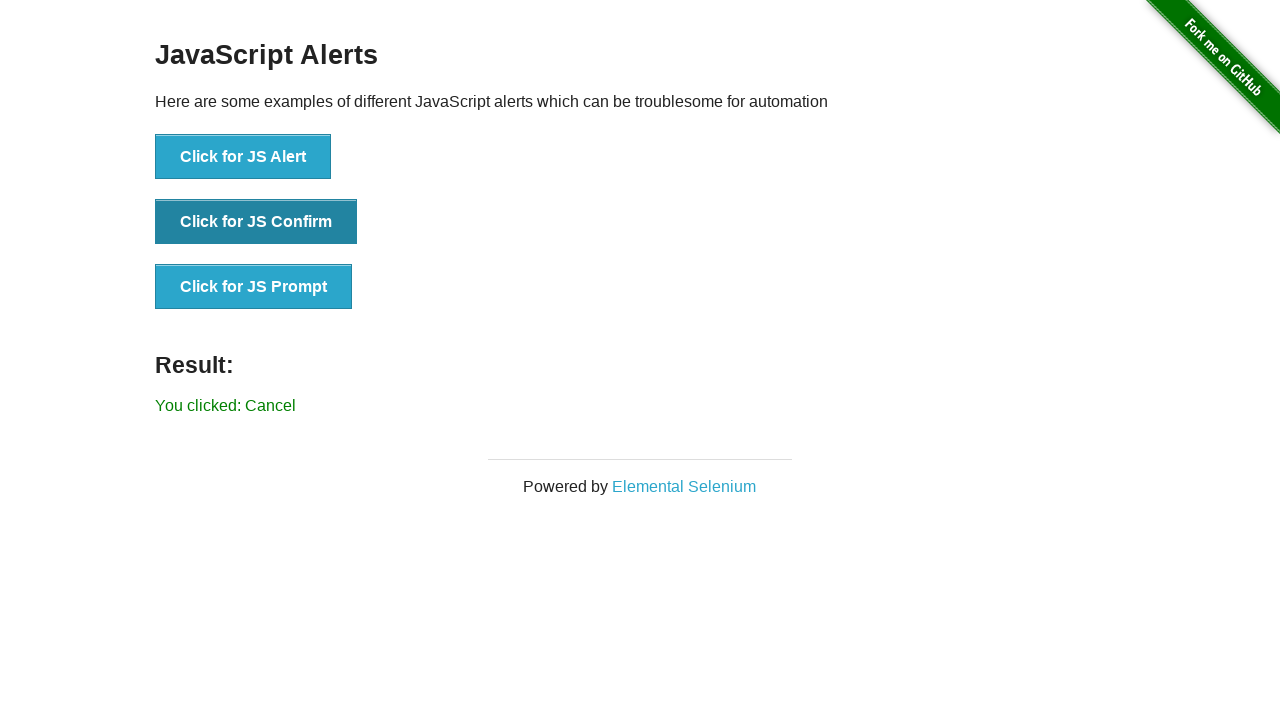

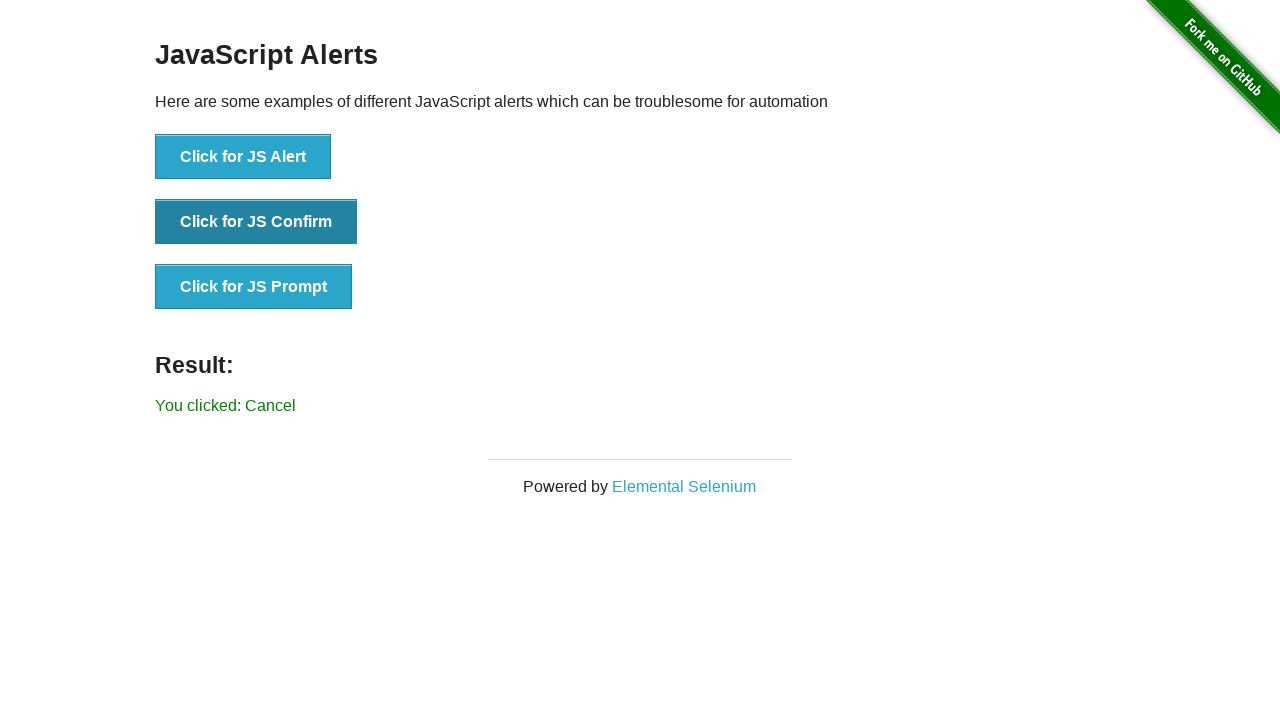